Opens the Flipkart homepage and waits for the page to load

Starting URL: https://www.flipkart.com/

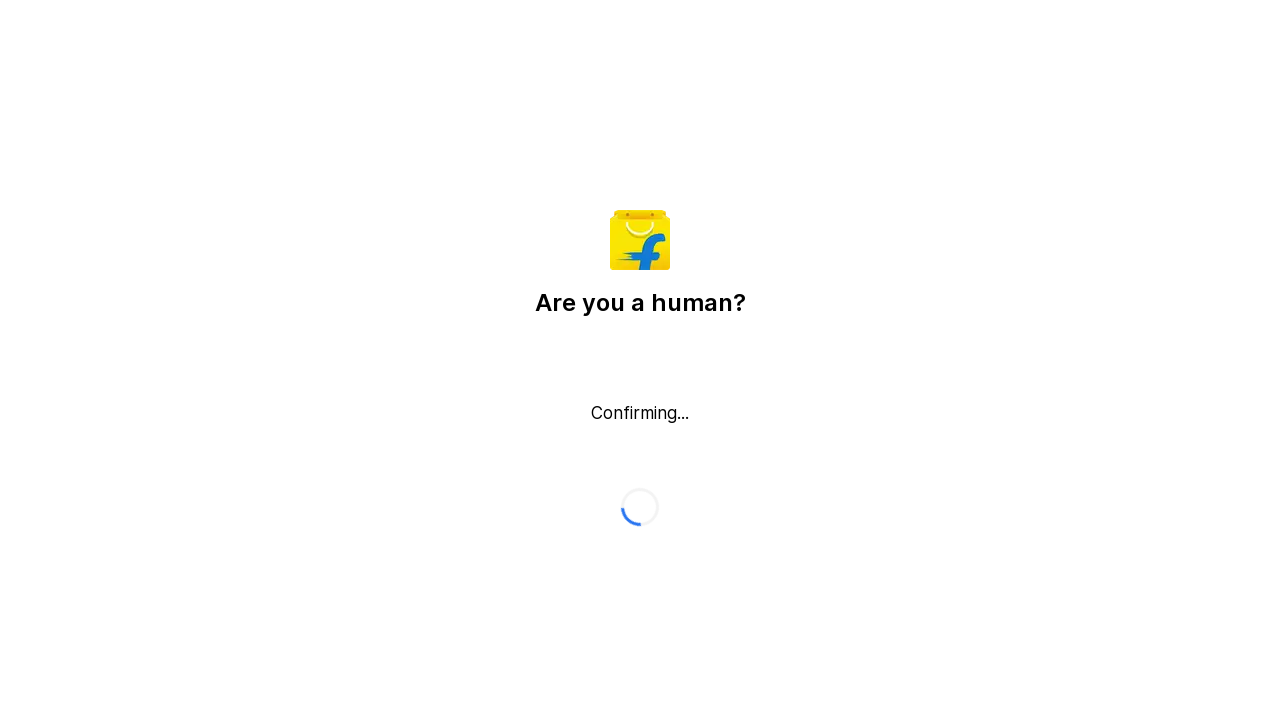

Waited for Flipkart homepage to fully load (network idle)
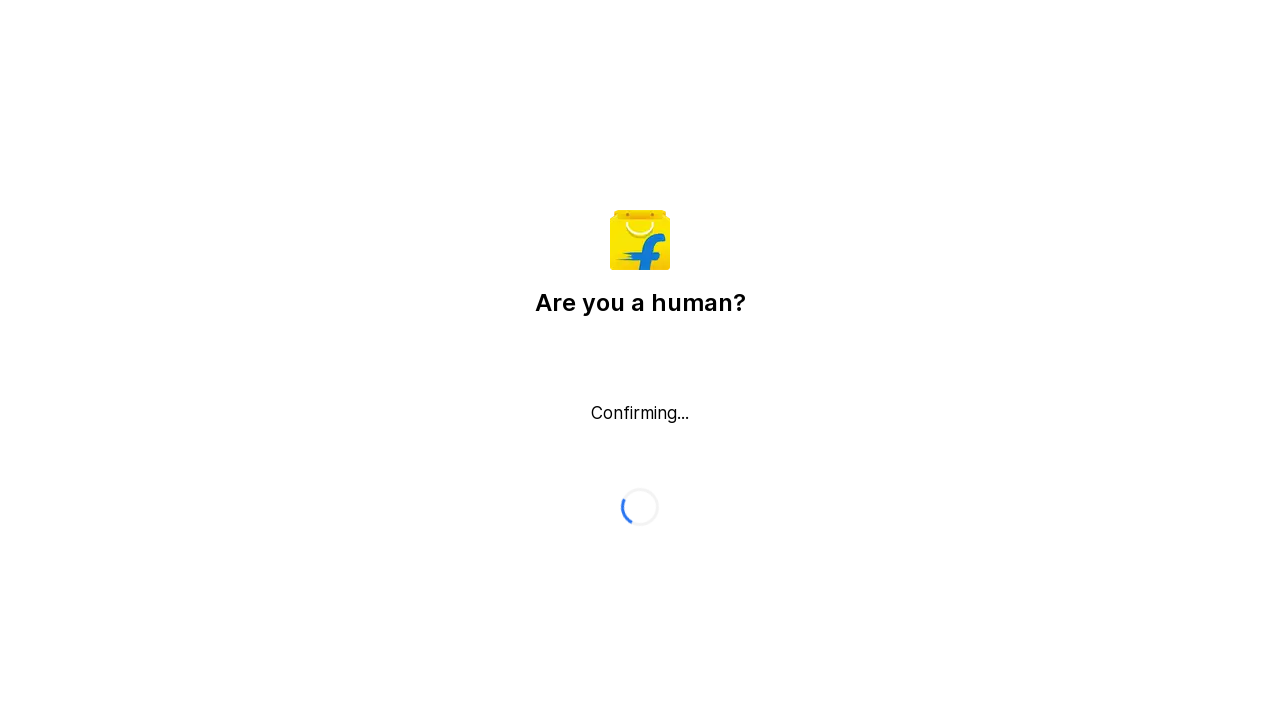

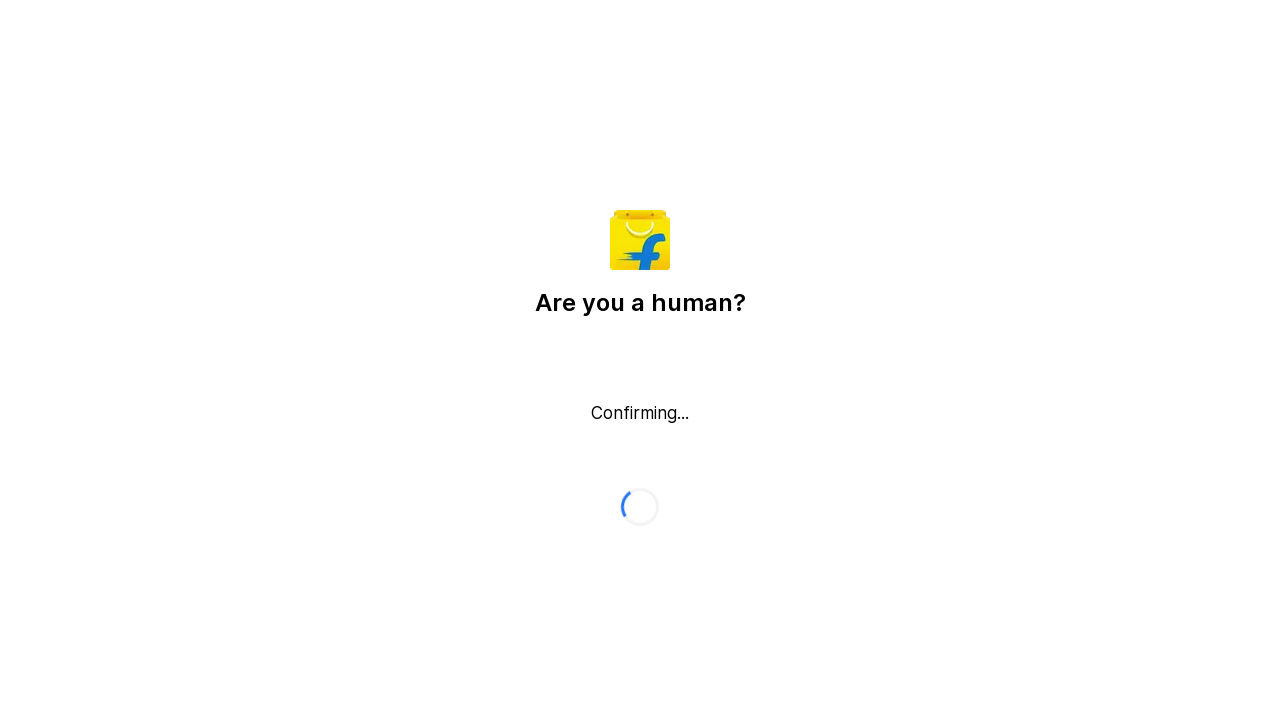